Tests JavaScript alert handling by clicking a button that triggers an alert and then accepting/dismissing the alert dialog

Starting URL: https://demoqa.com/alerts

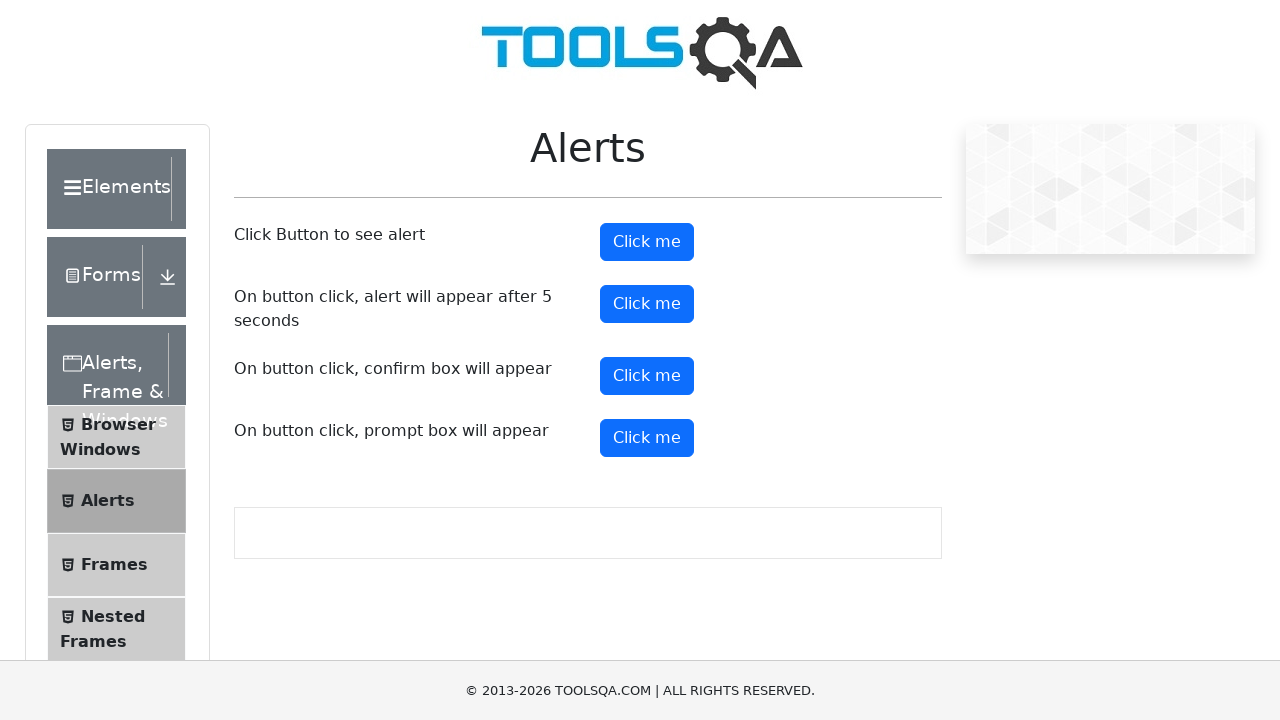

Clicked alert button to trigger the alert dialog at (647, 242) on button#alertButton
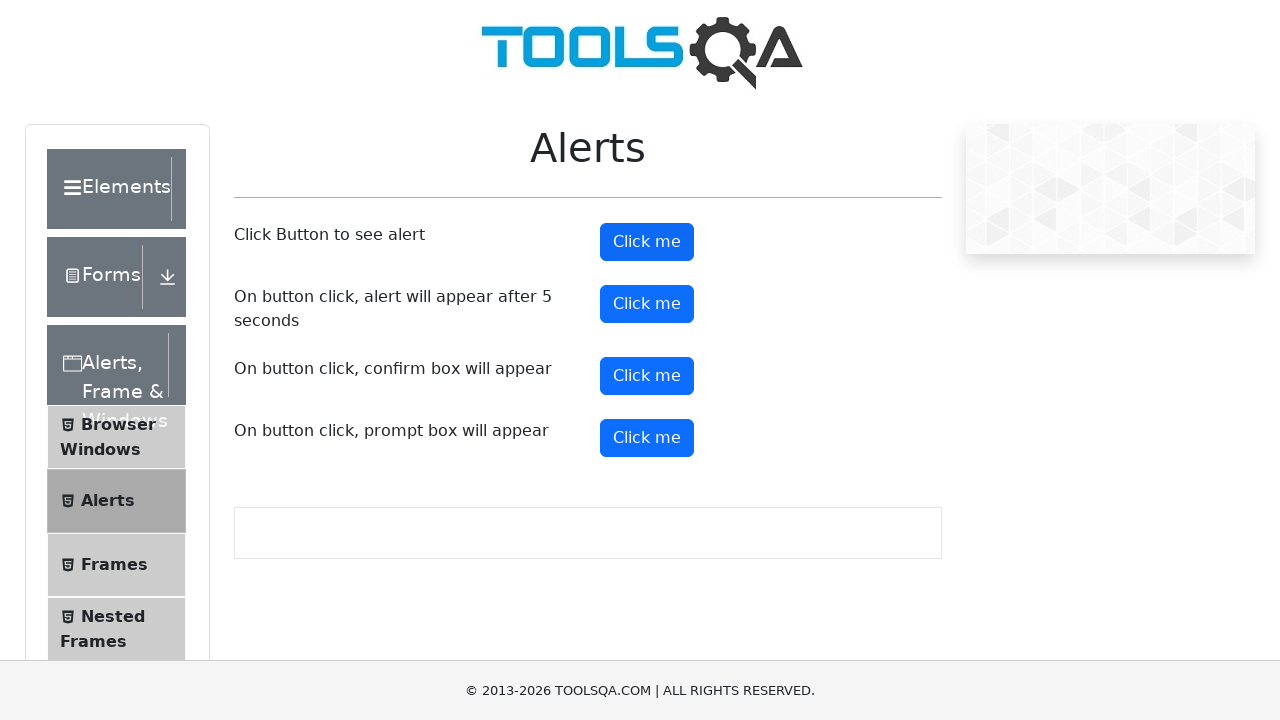

Set up dialog handler to accept the alert
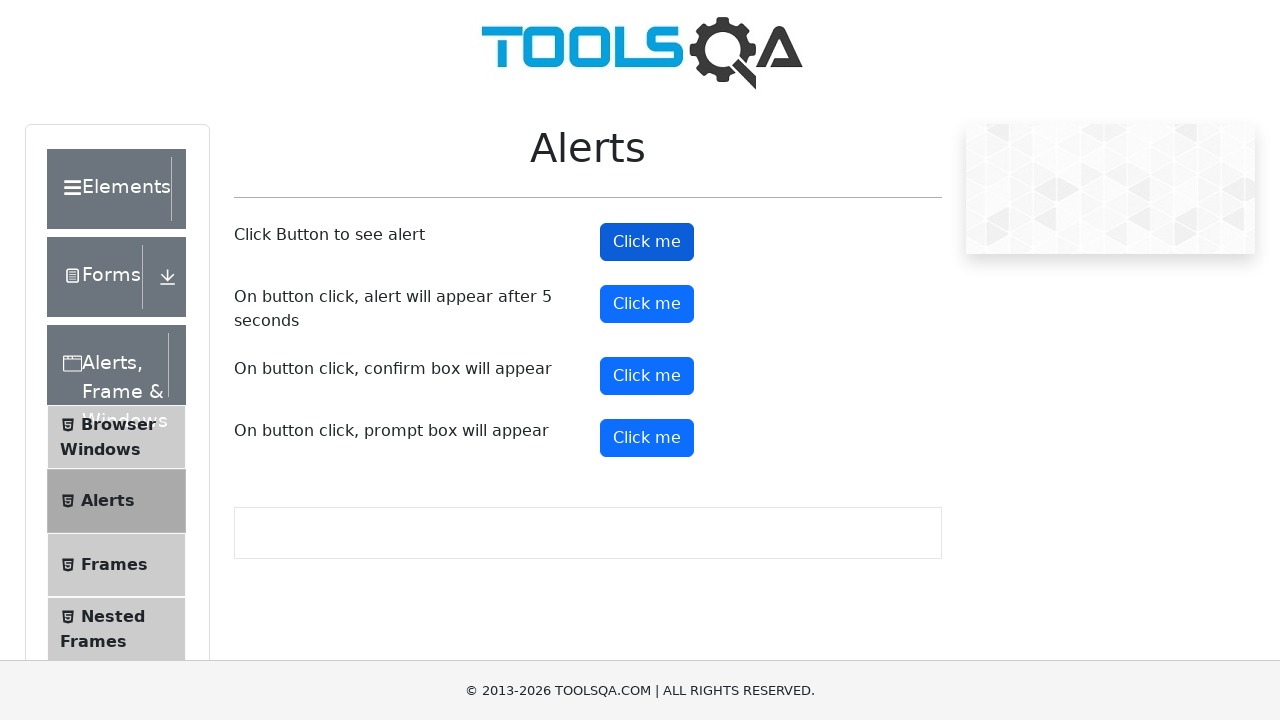

Waited for alert to be processed
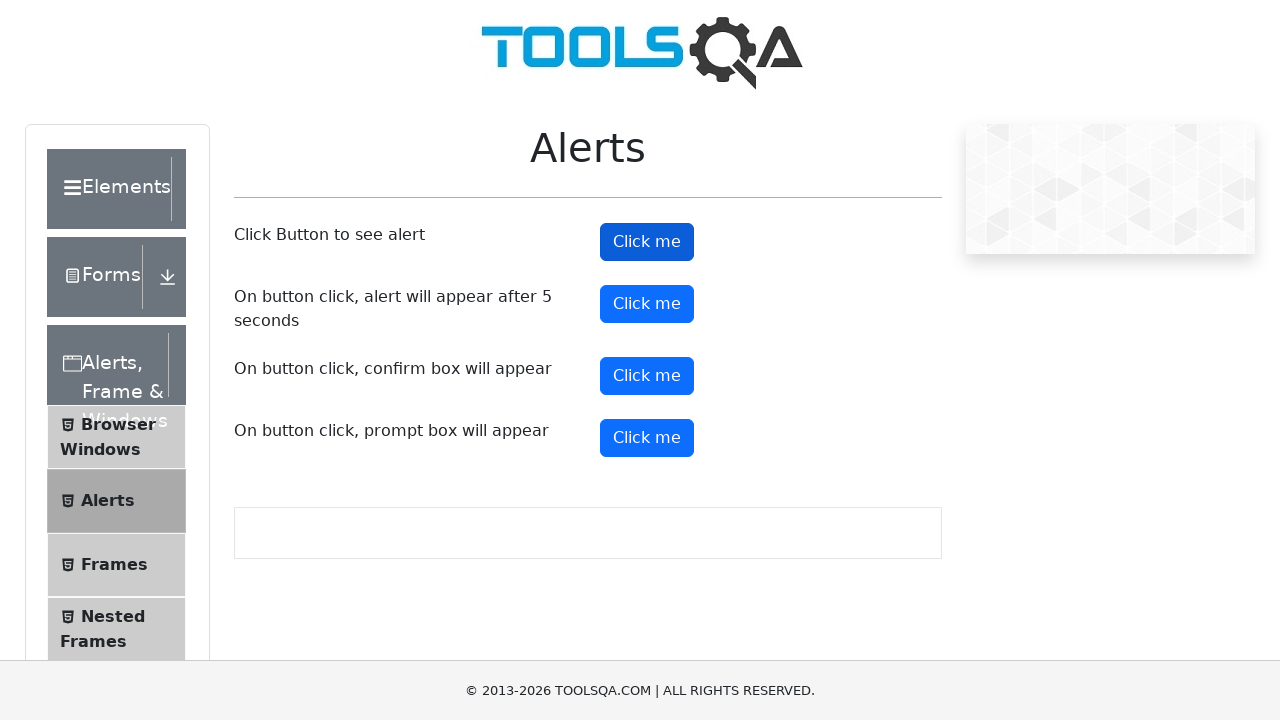

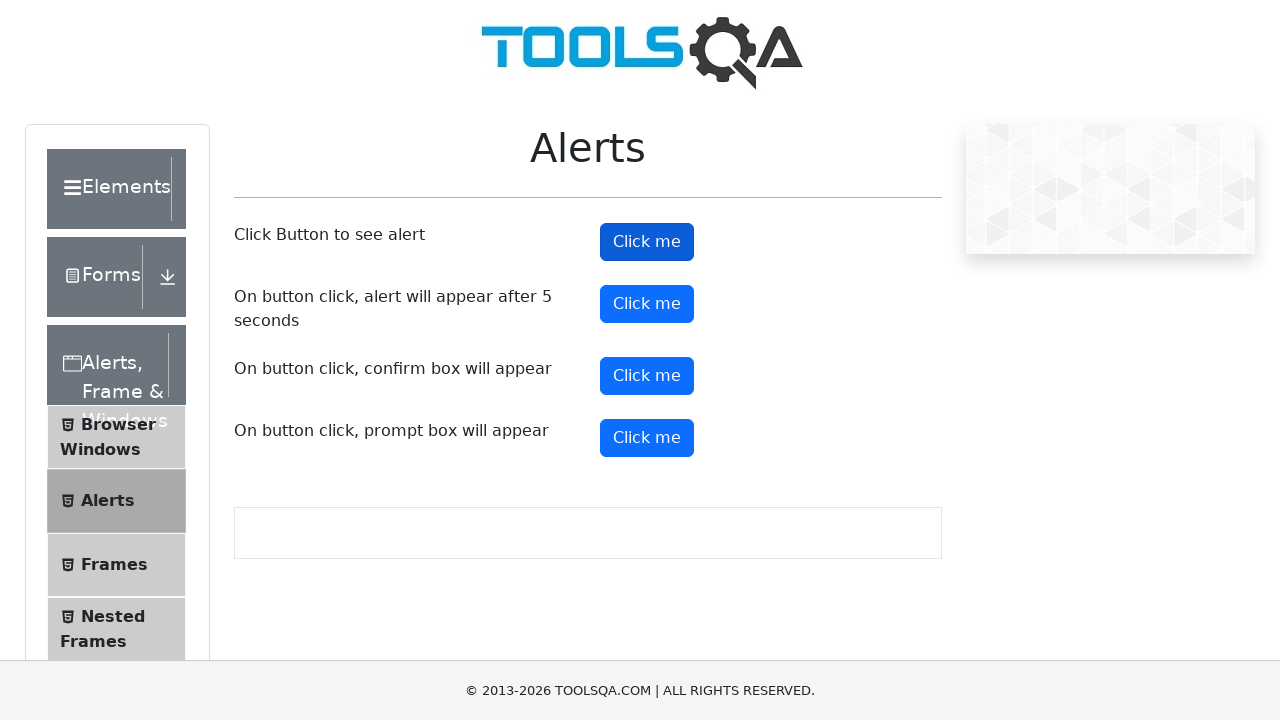